Tests the Rooms link in the menu bar by clicking it and verifying navigation to the rooms page

Starting URL: https://ancabota09.wixsite.com/intern

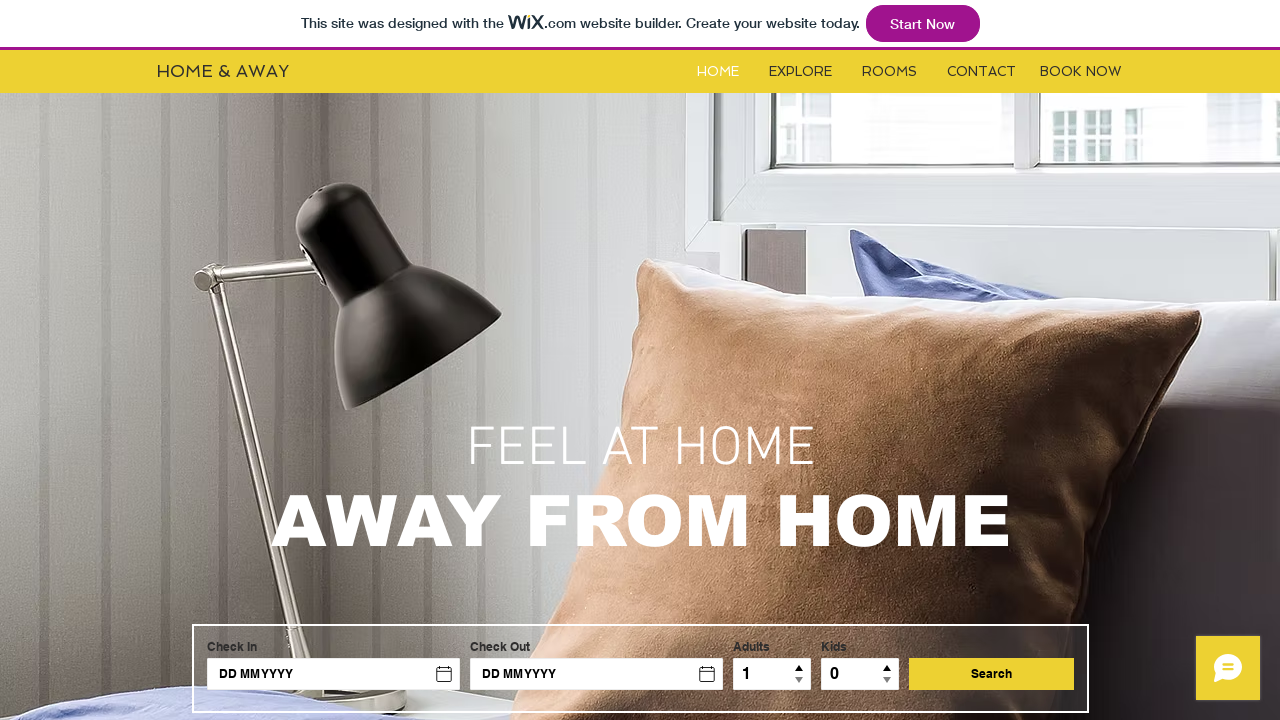

Clicked the Rooms link in the menu bar at (890, 72) on #i6kl732v2label
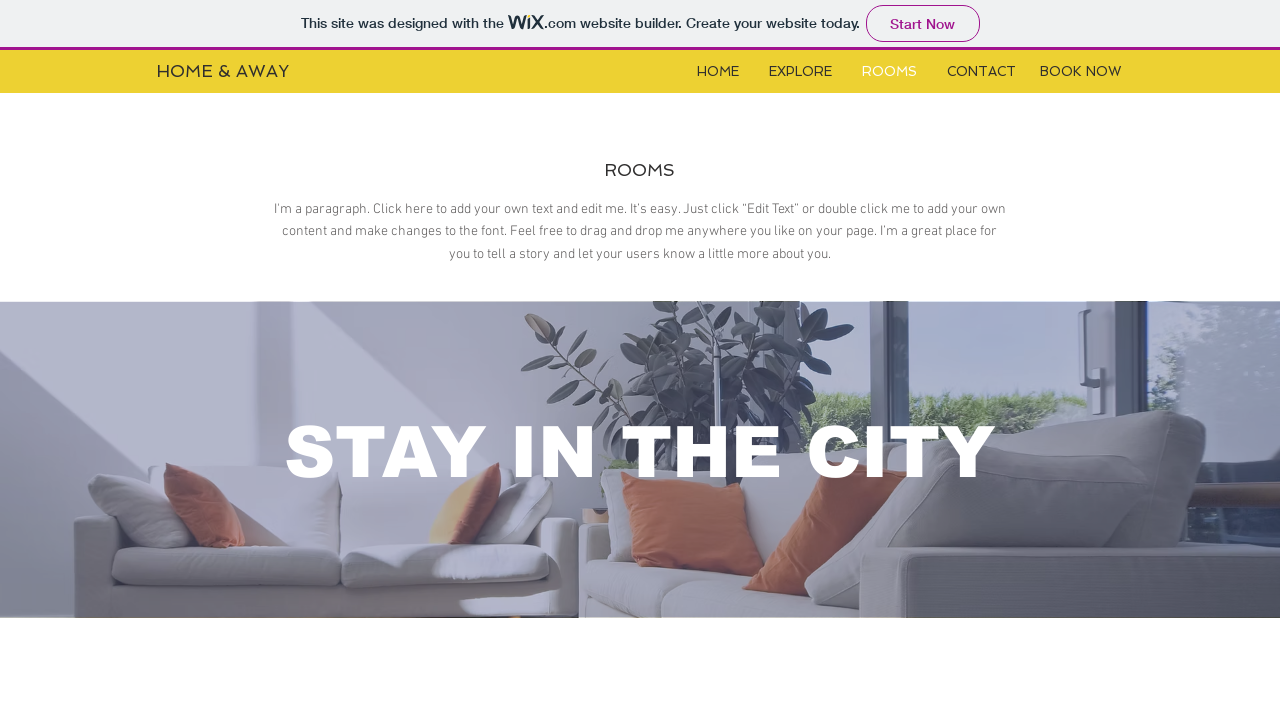

Navigated successfully to the rooms page
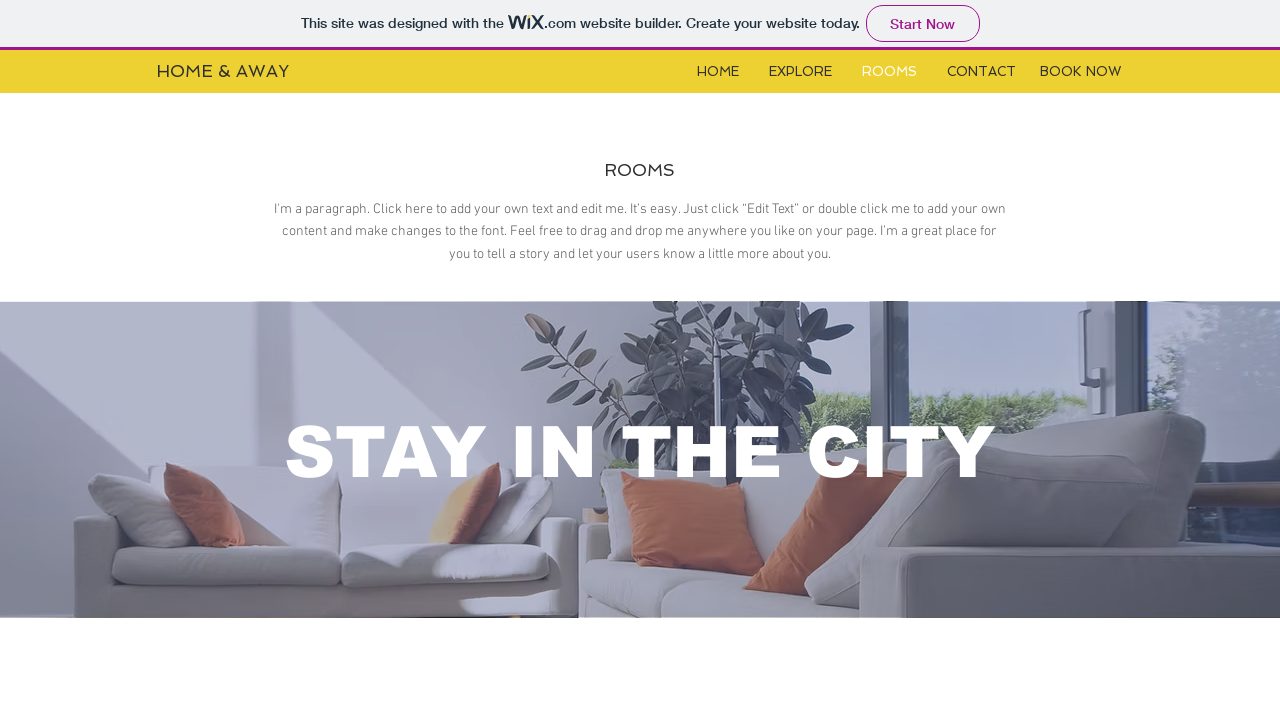

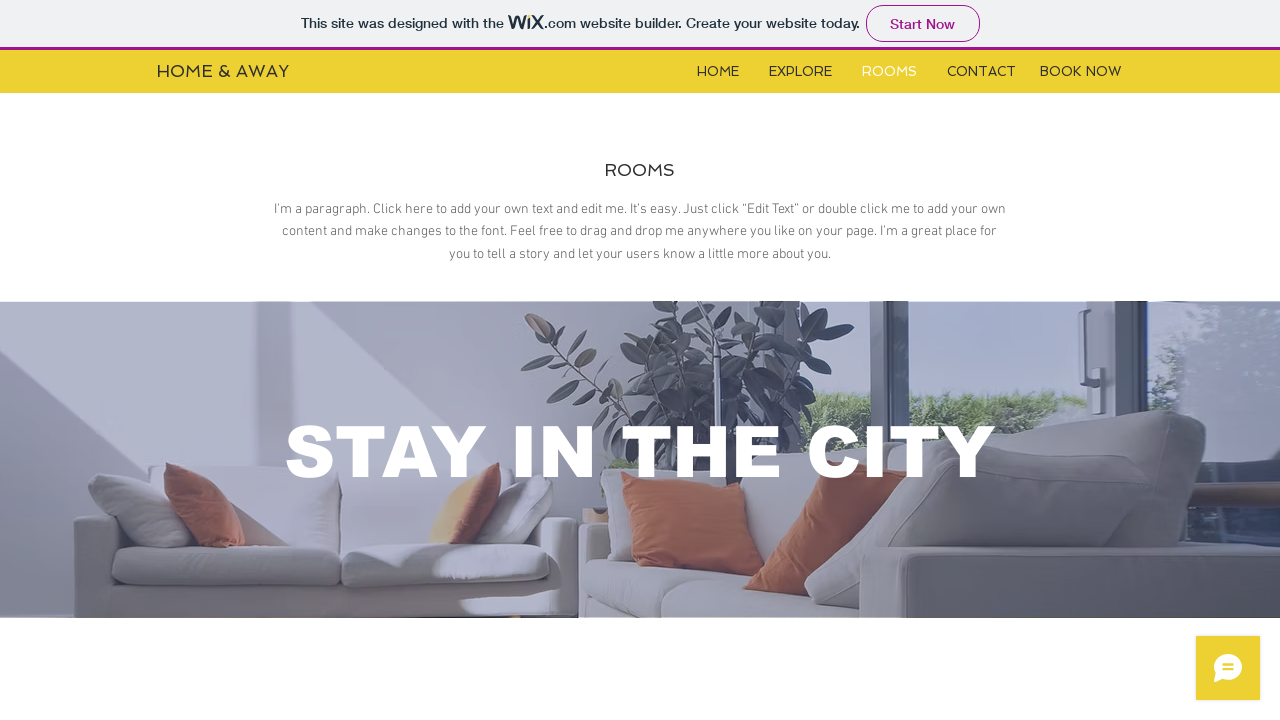